Tests dynamic controls functionality by clicking a button to remove a checkbox, verifying it disappears, then clicking another button to enable a disabled text input field and verifying it becomes enabled.

Starting URL: http://the-internet.herokuapp.com/dynamic_controls

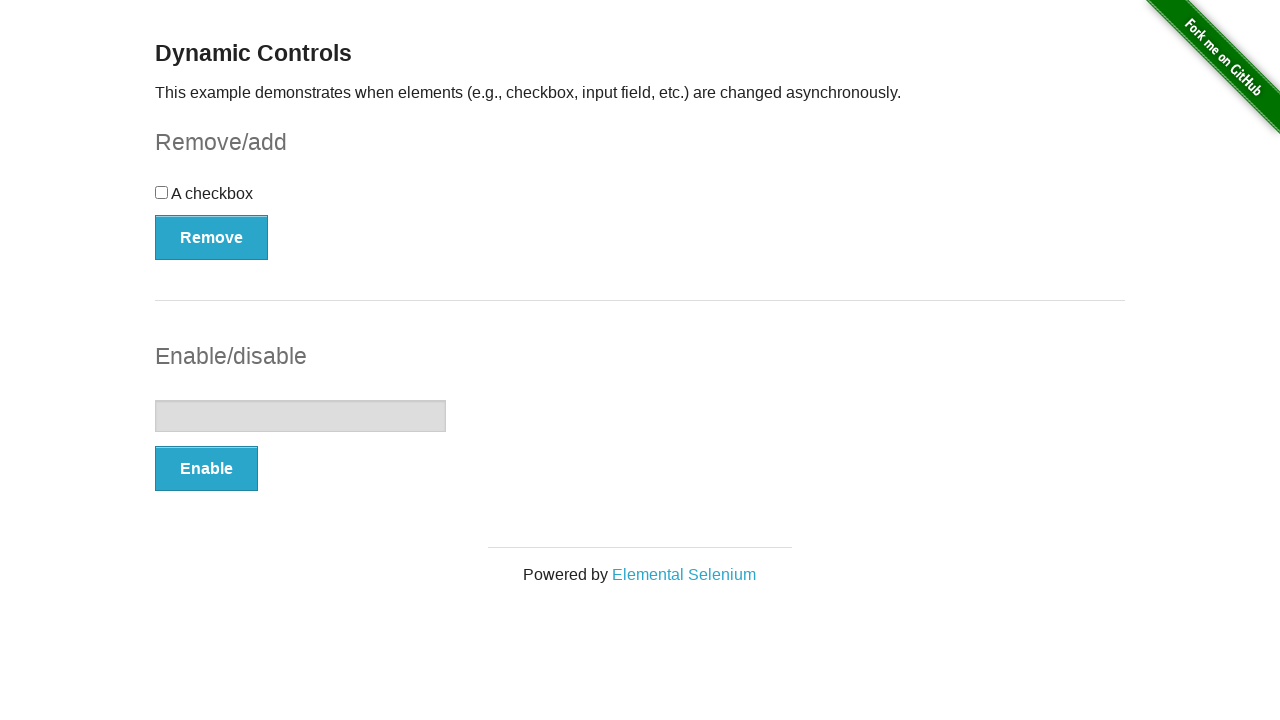

Verified checkbox is initially visible
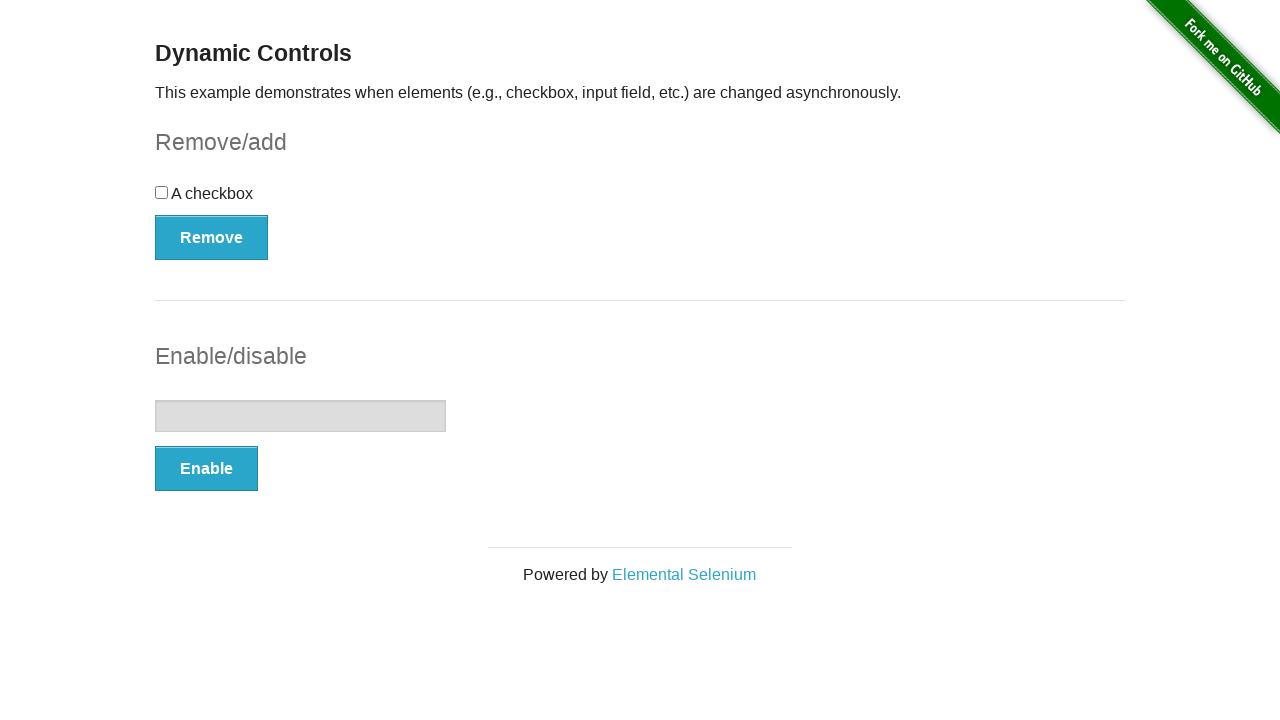

Verified there are 2 buttons on the page
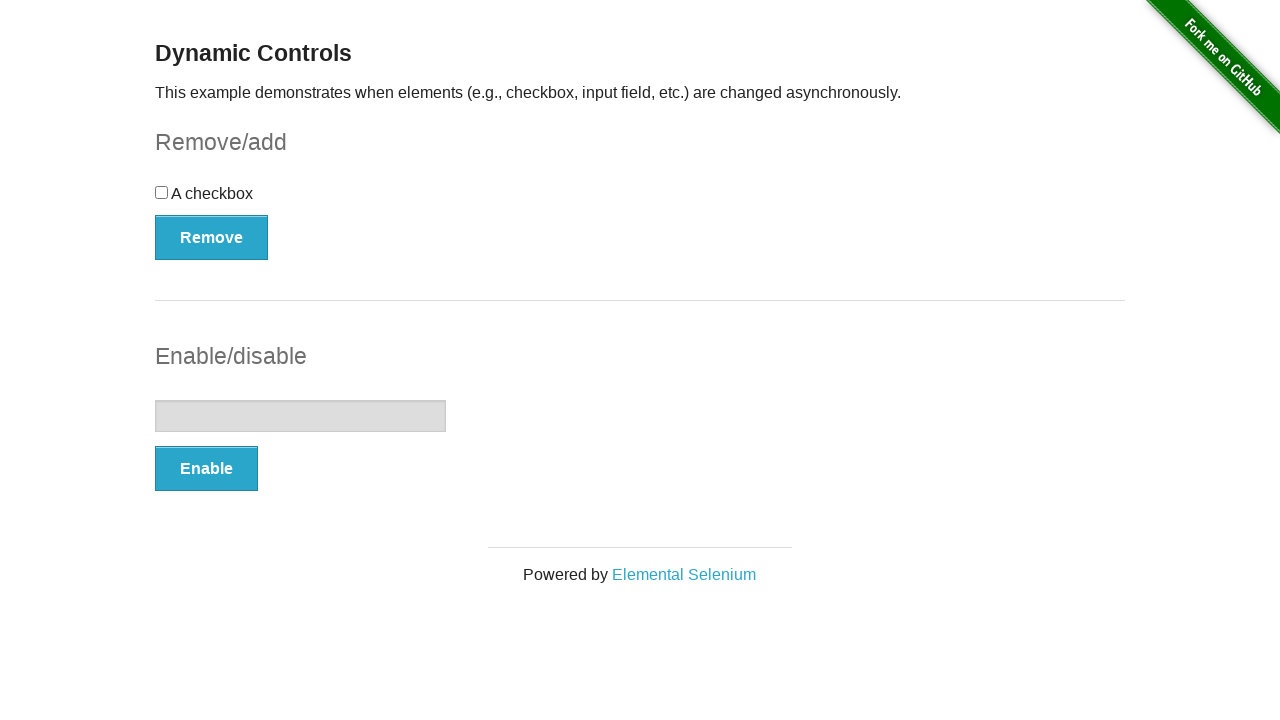

Clicked the Remove button to remove the checkbox at (212, 237) on [type=button] >> nth=0
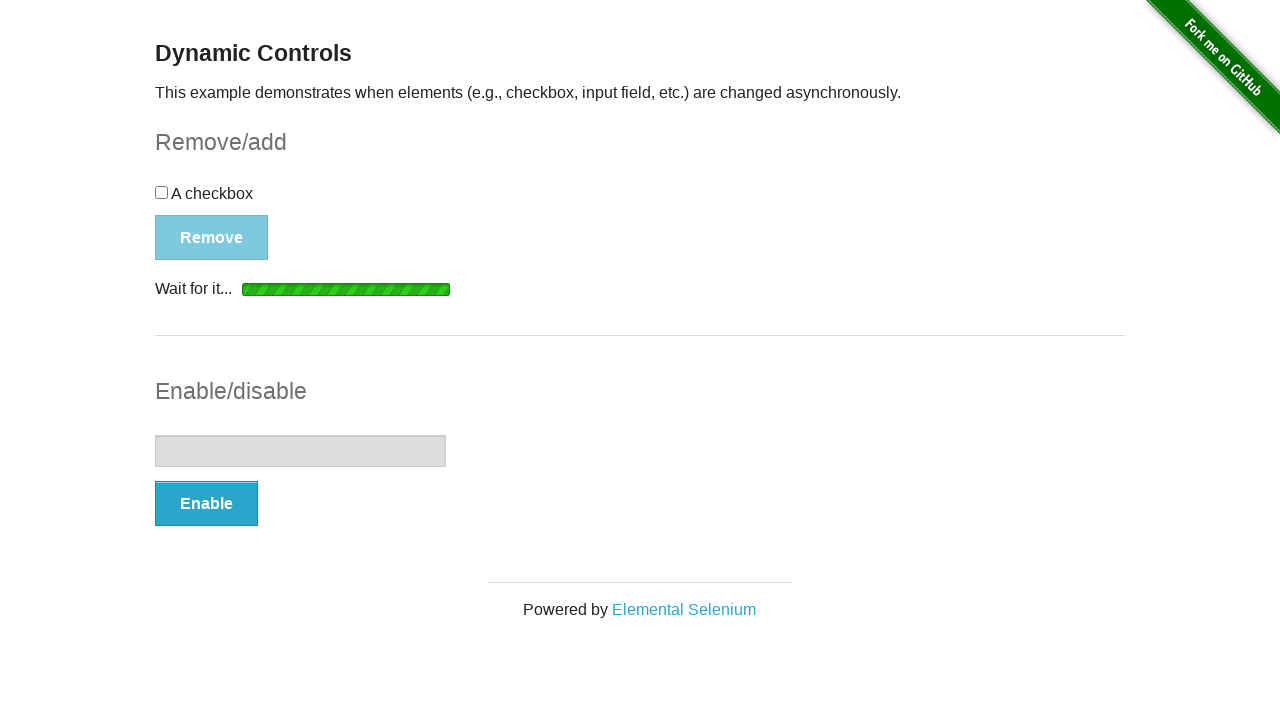

Waited for and confirmed the "It's gone!" message appeared
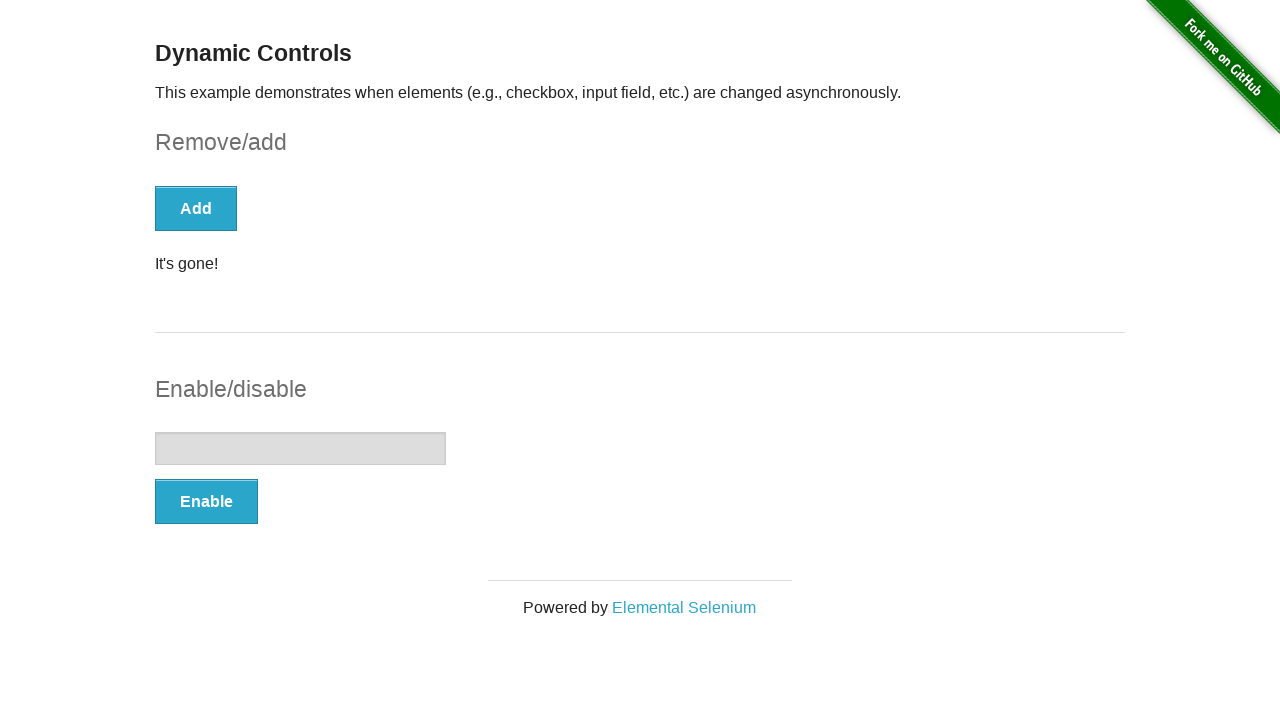

Verified checkbox is no longer present on the page
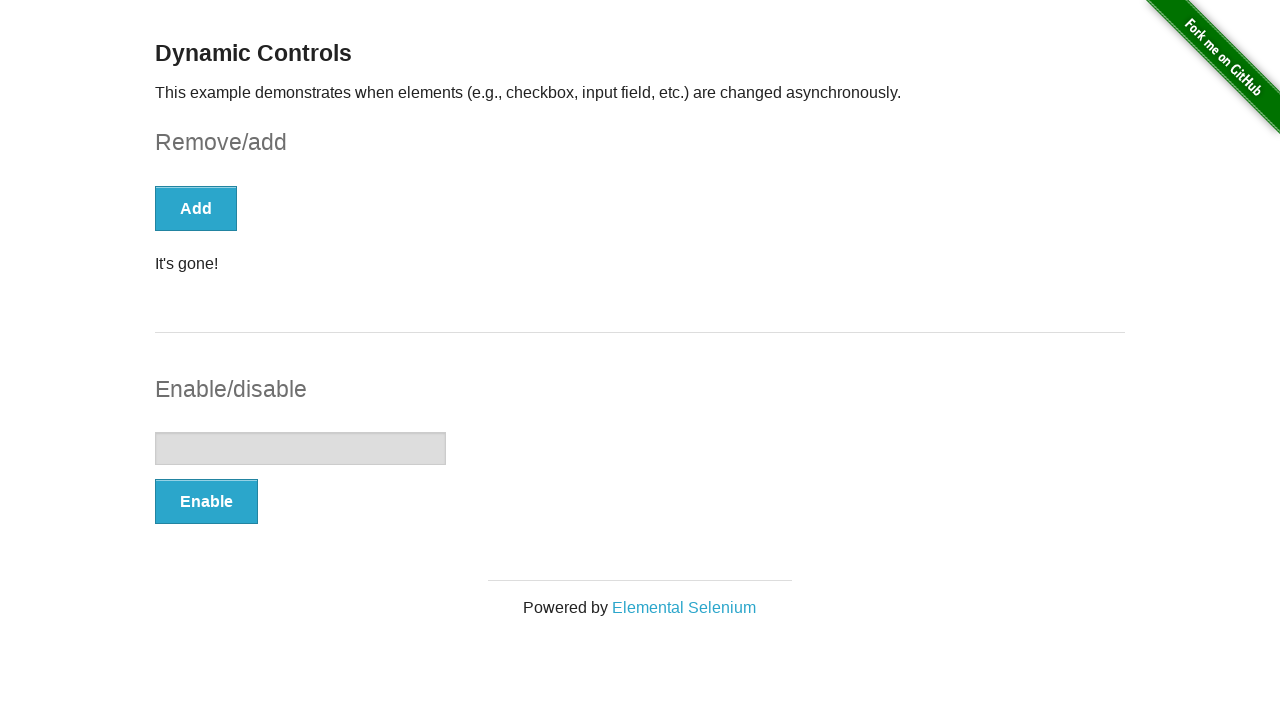

Verified text input field is initially disabled
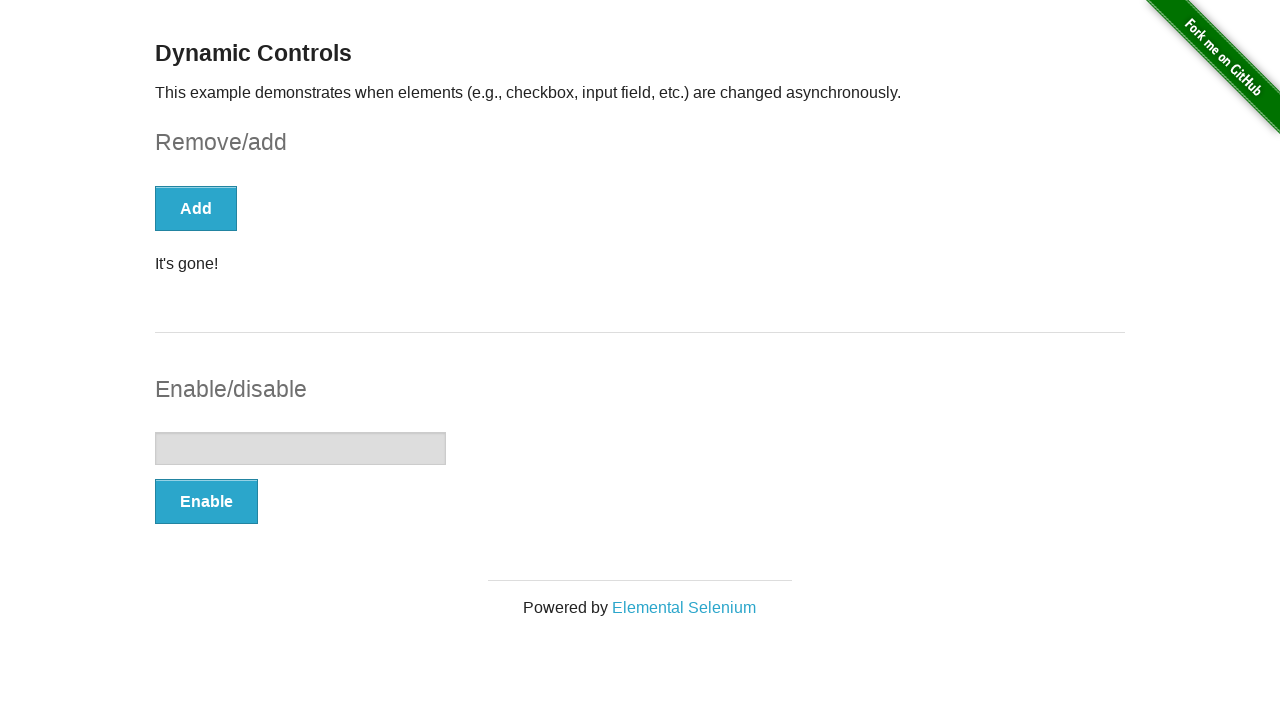

Clicked the Enable button to enable the text input field at (206, 501) on [type=button] >> nth=1
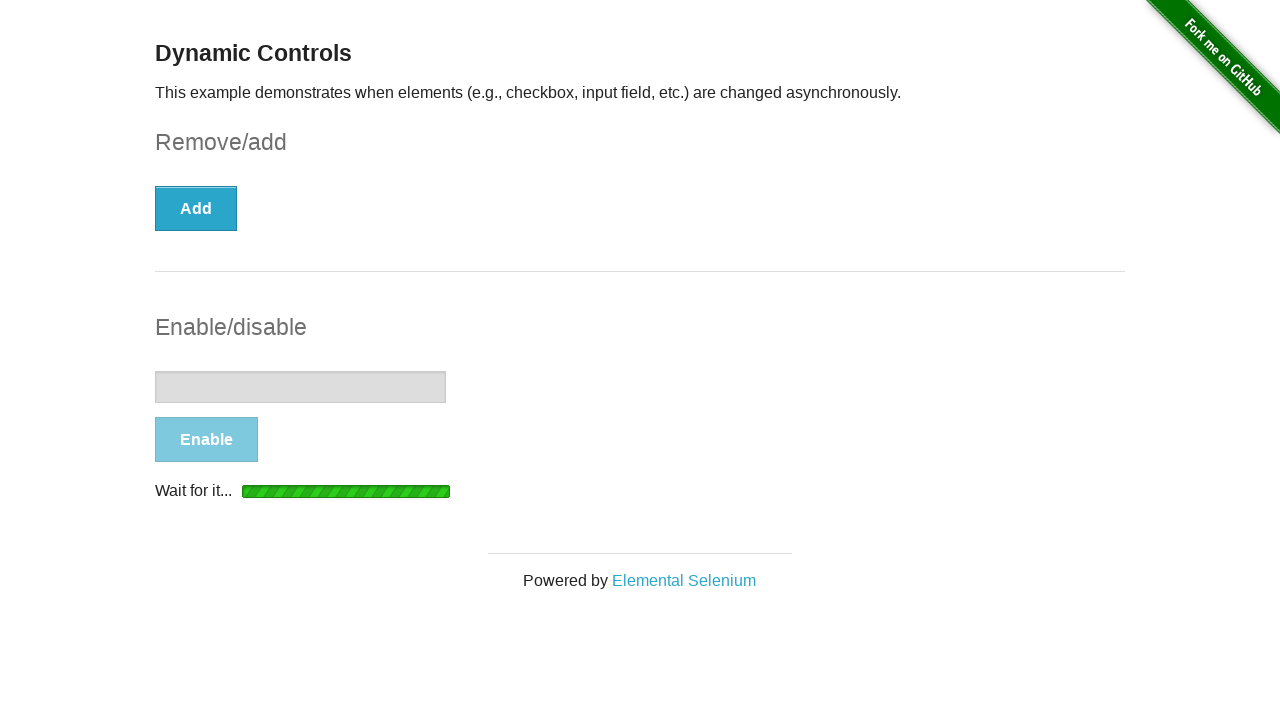

Waited for text input field to become enabled
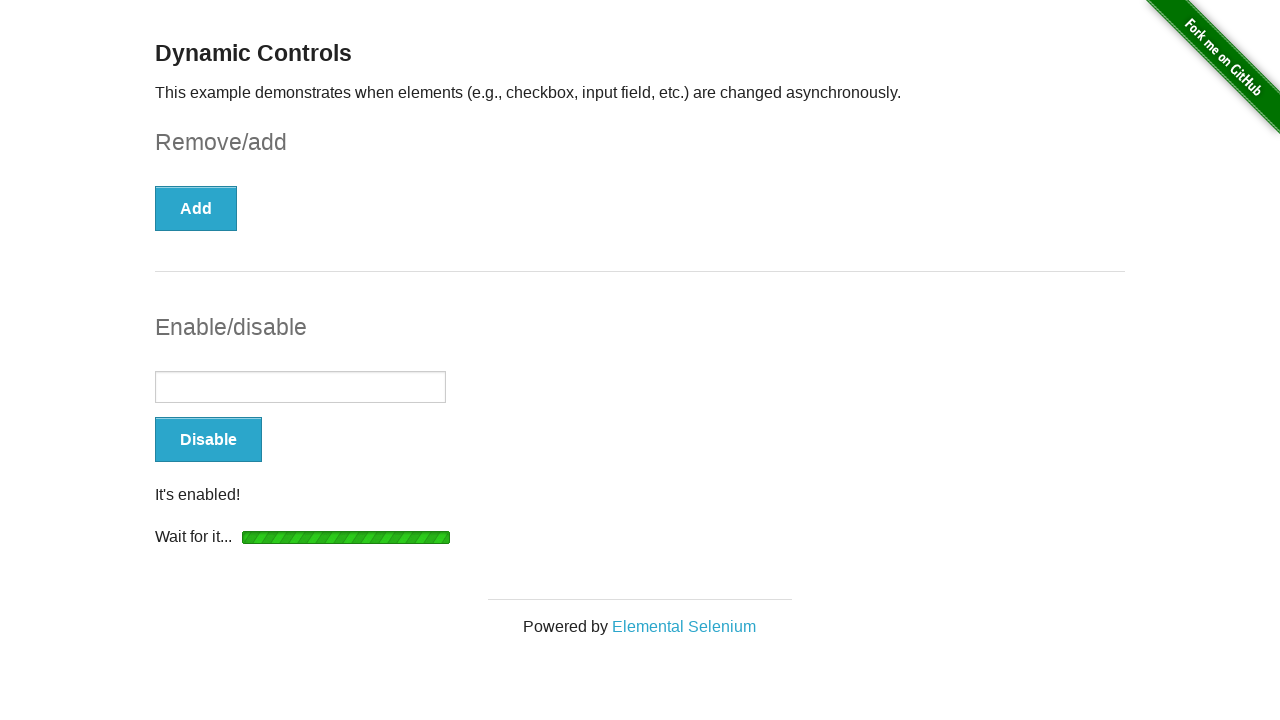

Verified text input field is now enabled
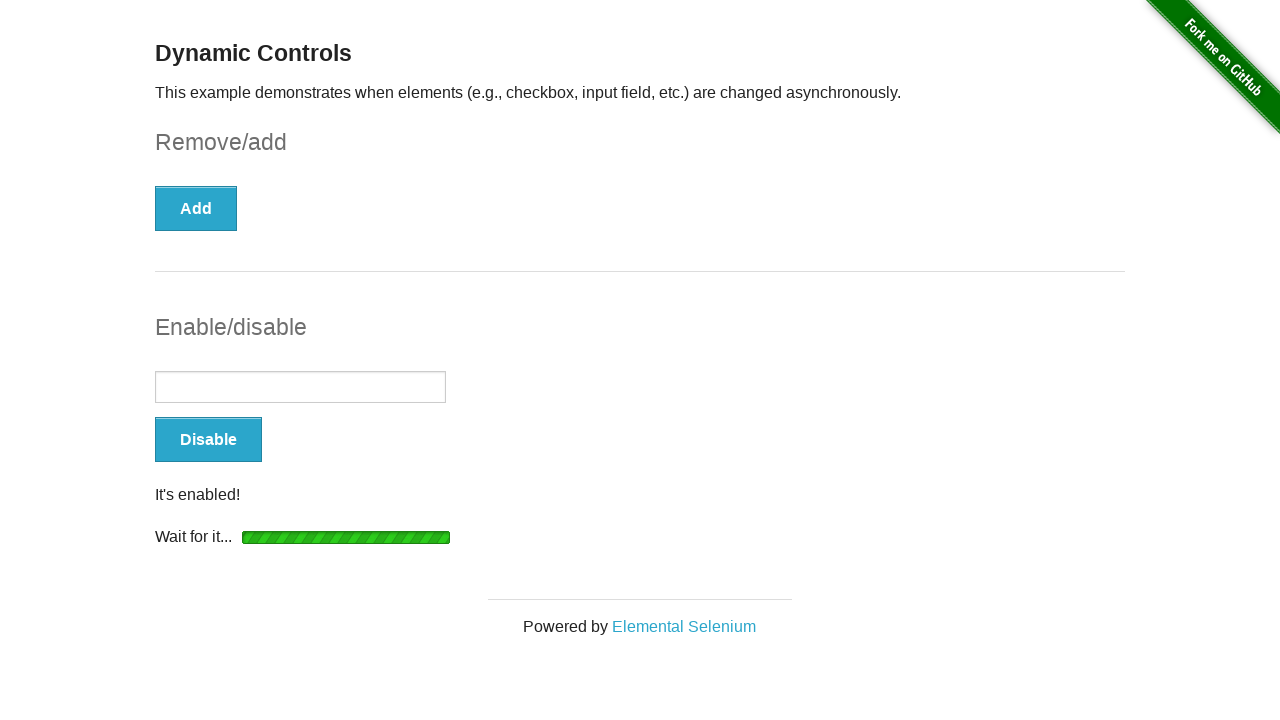

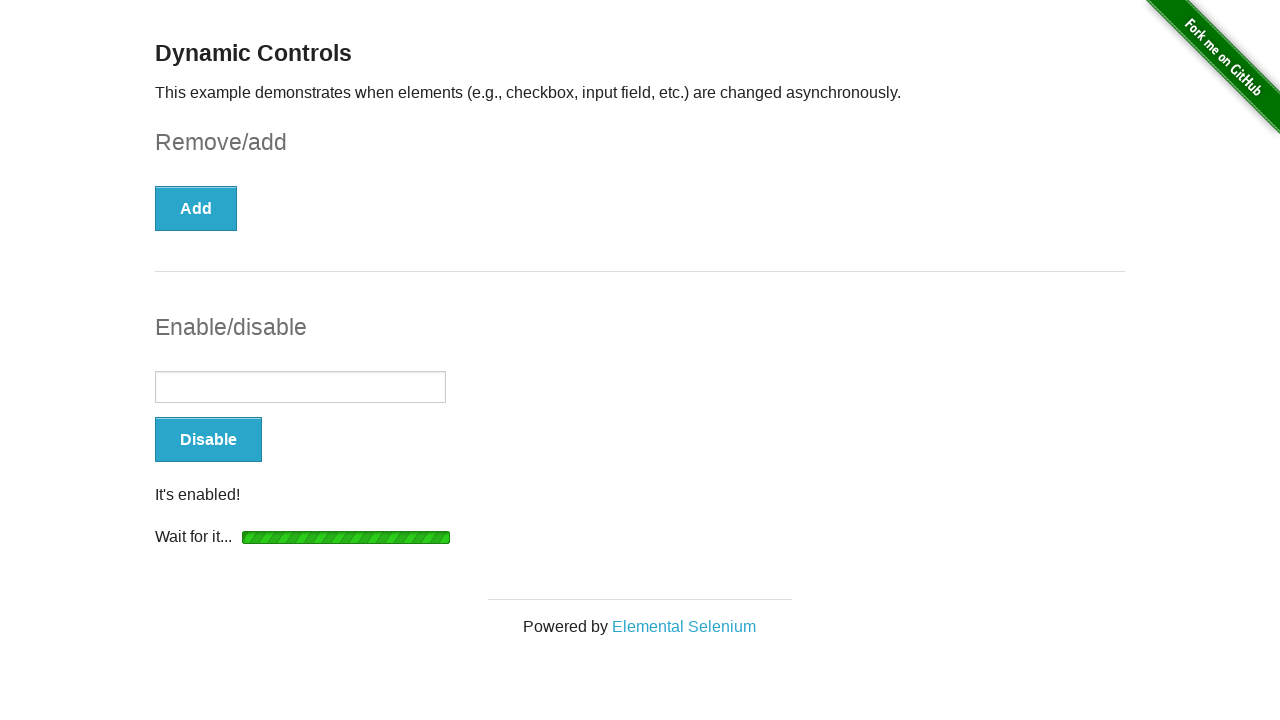